Tests browser window resizing functionality by maximizing the window and then setting it to a specific size

Starting URL: https://www.youtube.com/

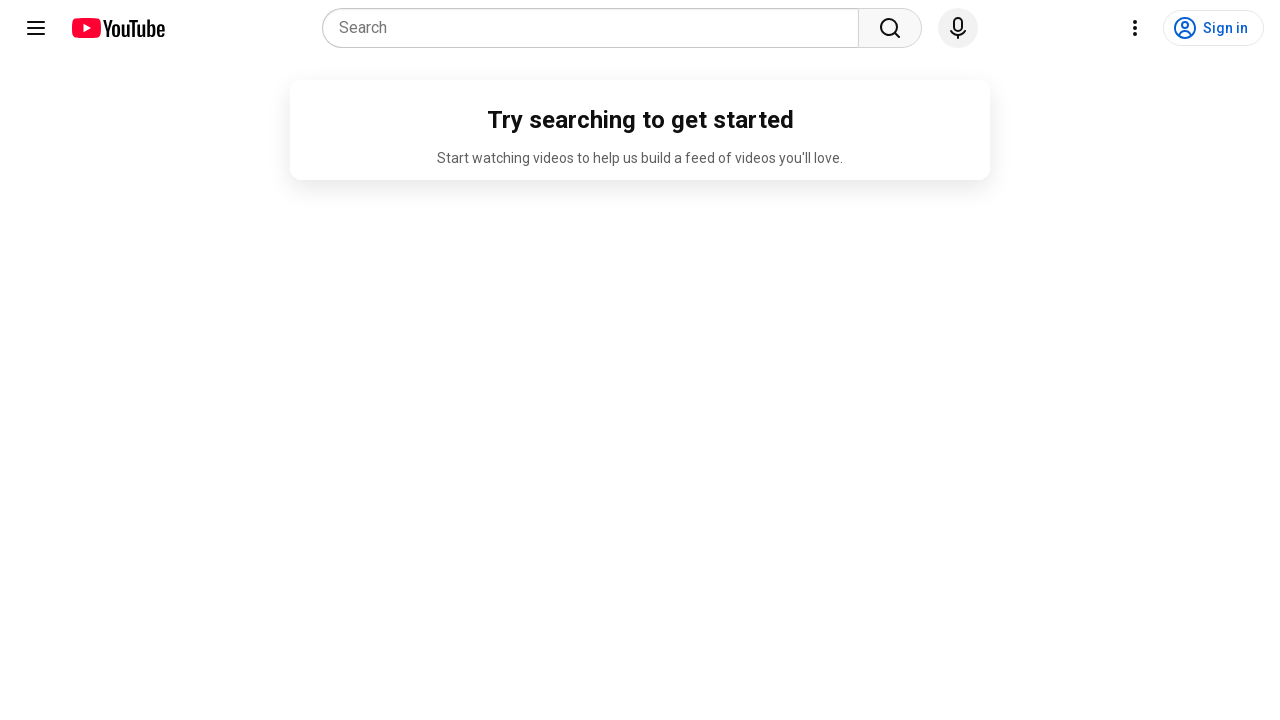

Set viewport size to 1920x1080
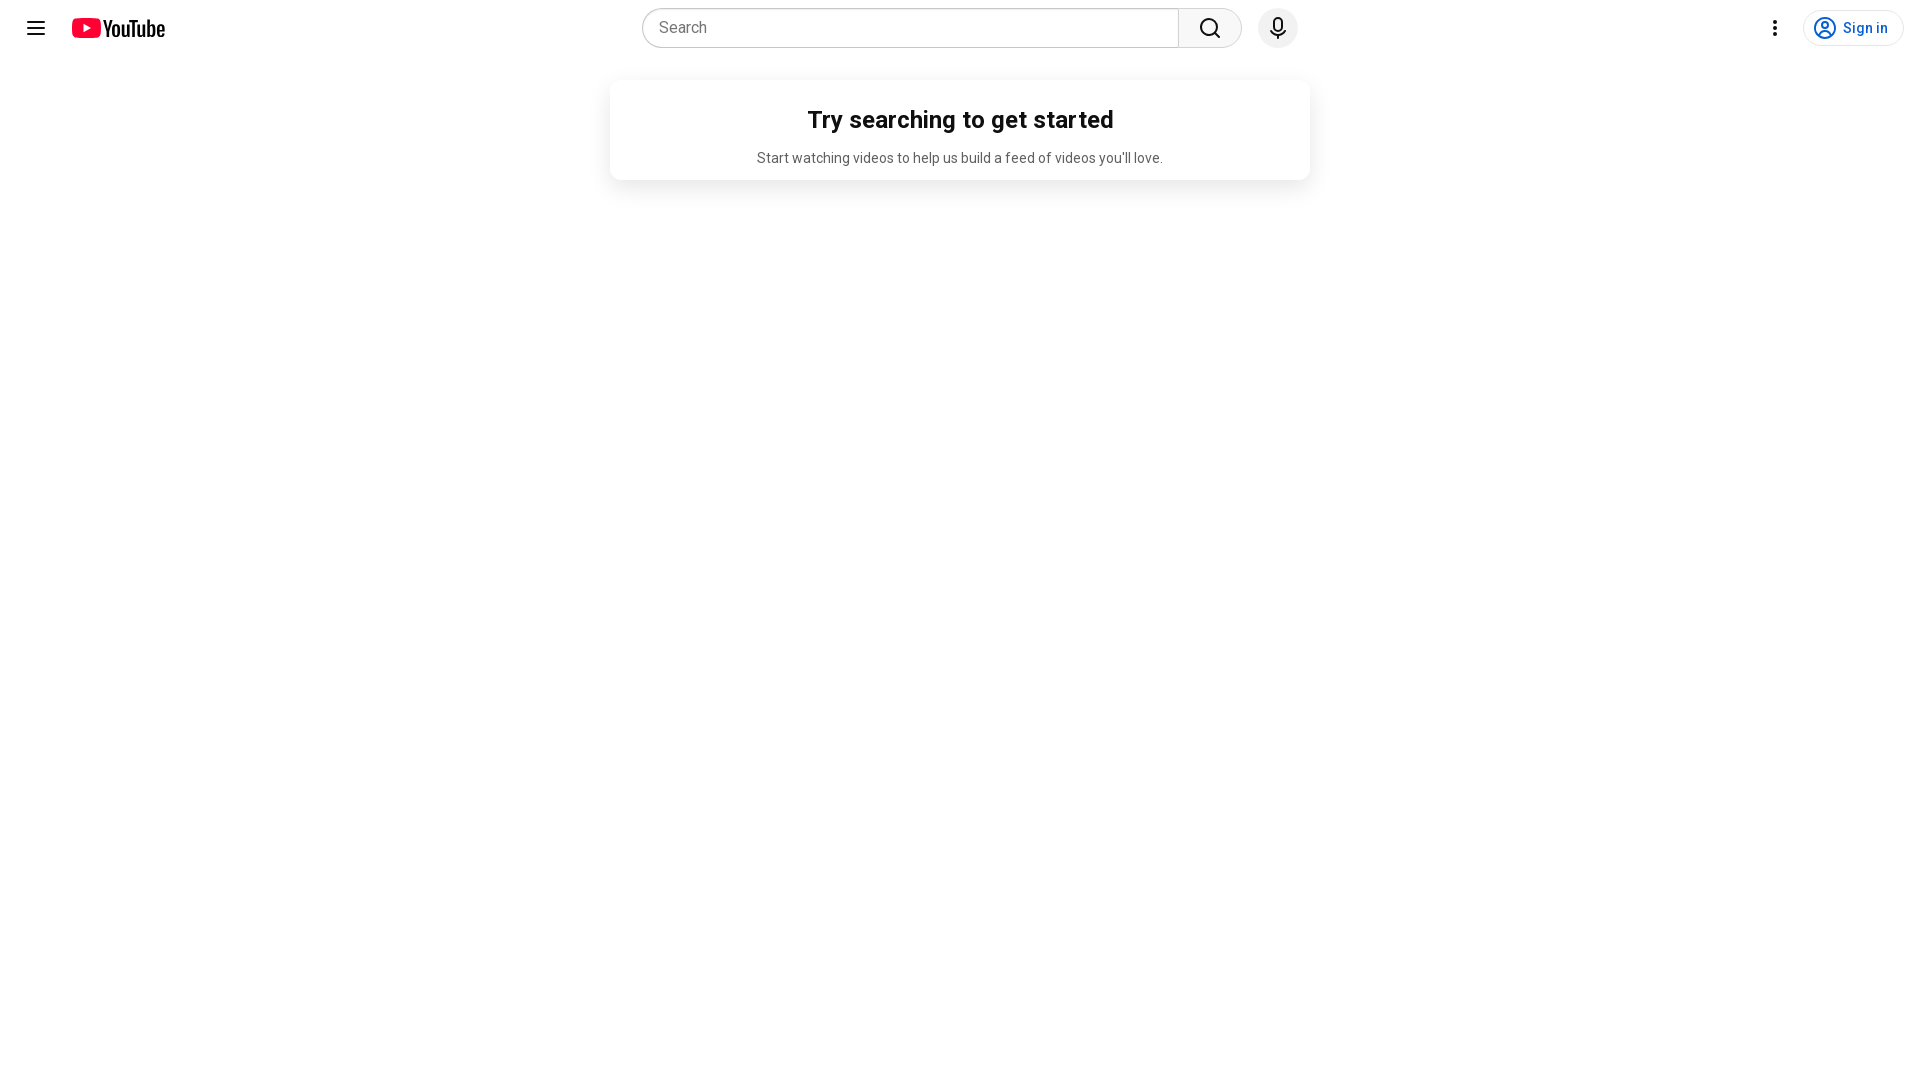

Retrieved viewport size: 1920x1080
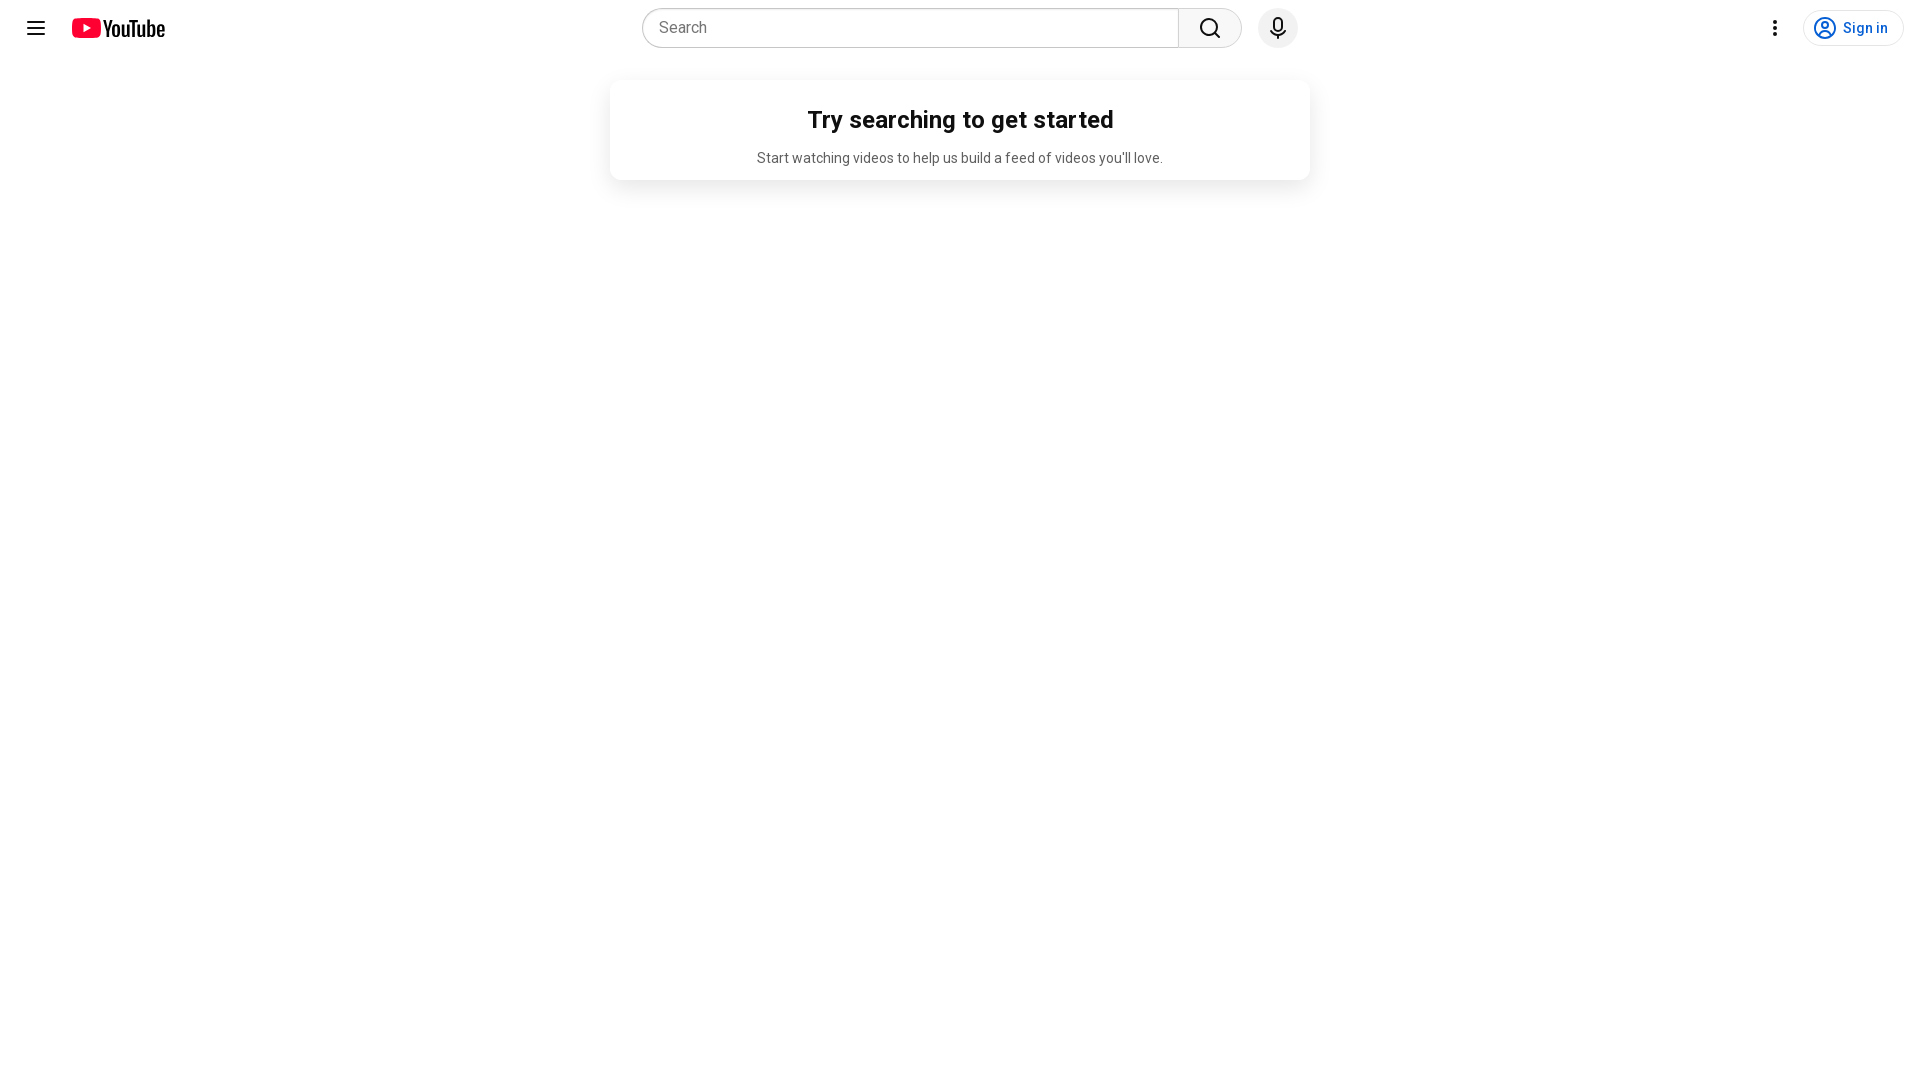

Set viewport size to 516x600
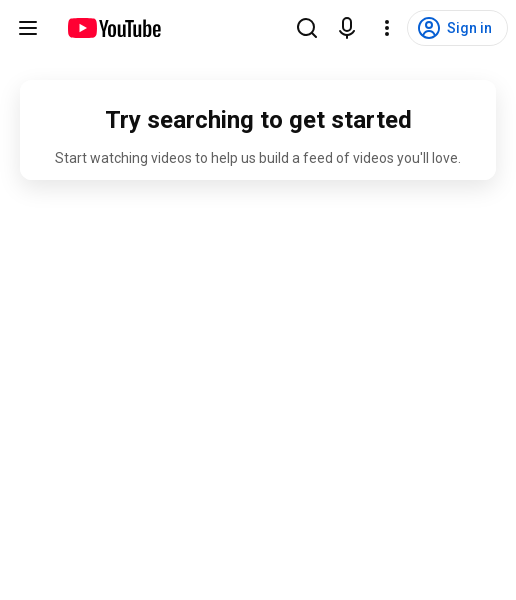

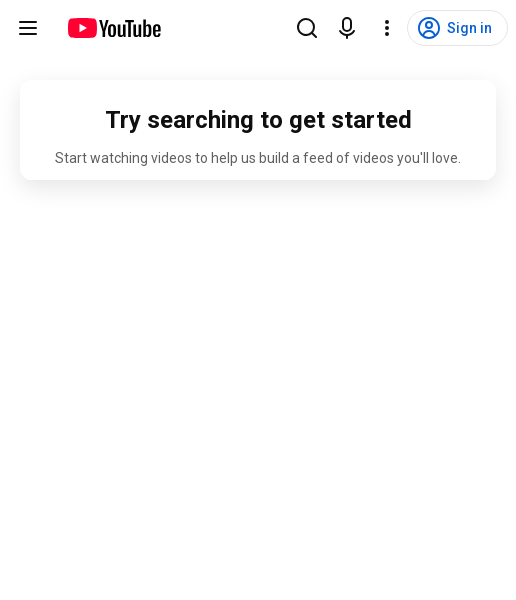